Tests that unregistered users receive an error message when attempting to login with invalid credentials

Starting URL: https://thinking-tester-contact-list.herokuapp.com/

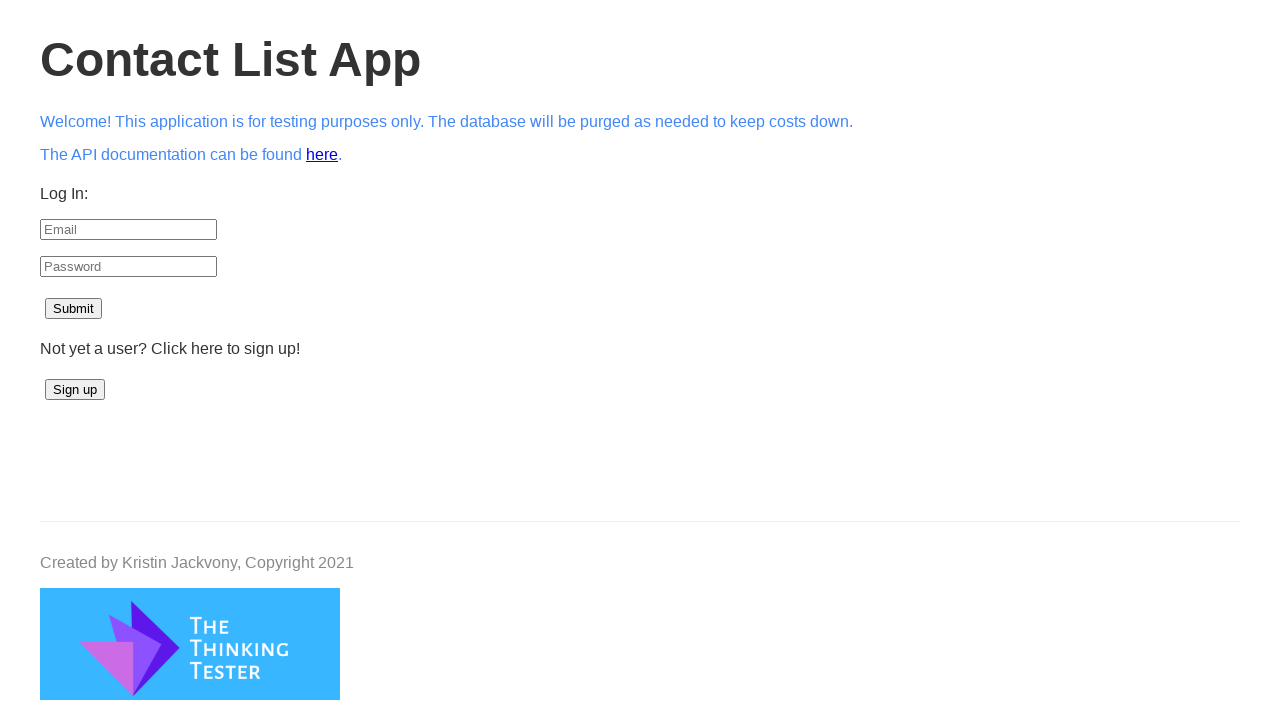

Filled email field with unregistered user email on #email
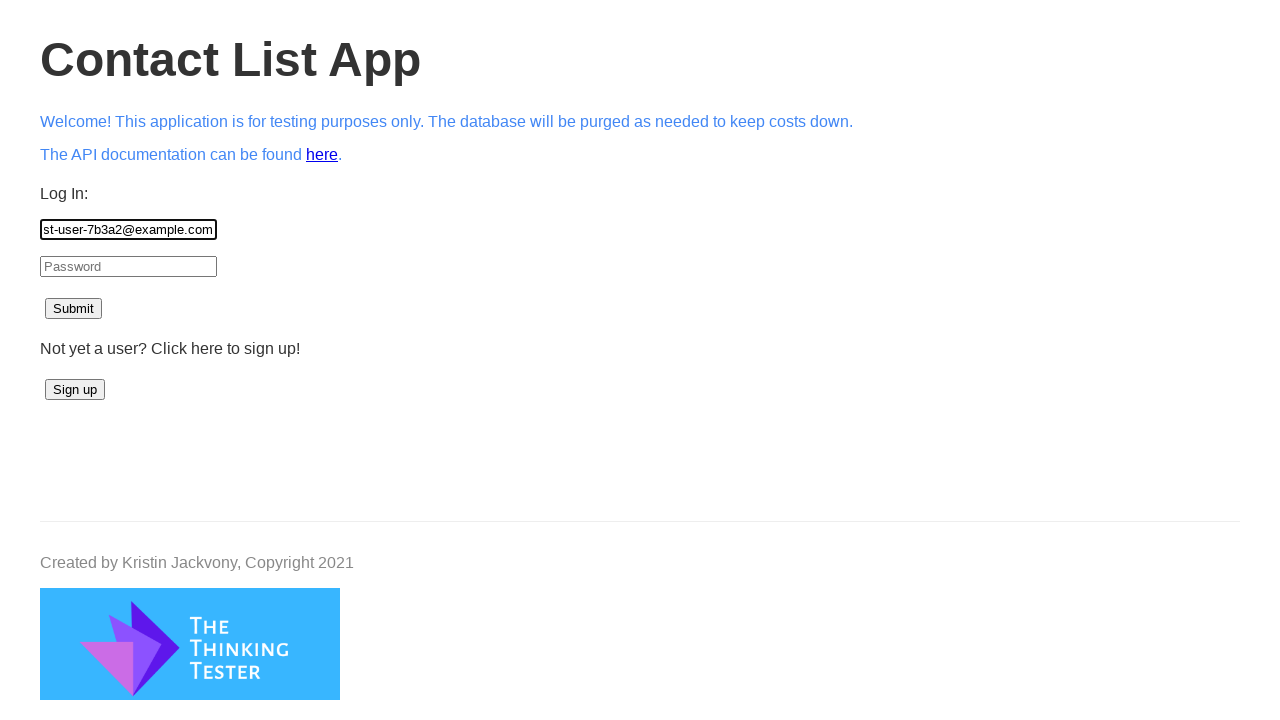

Filled password field on #password
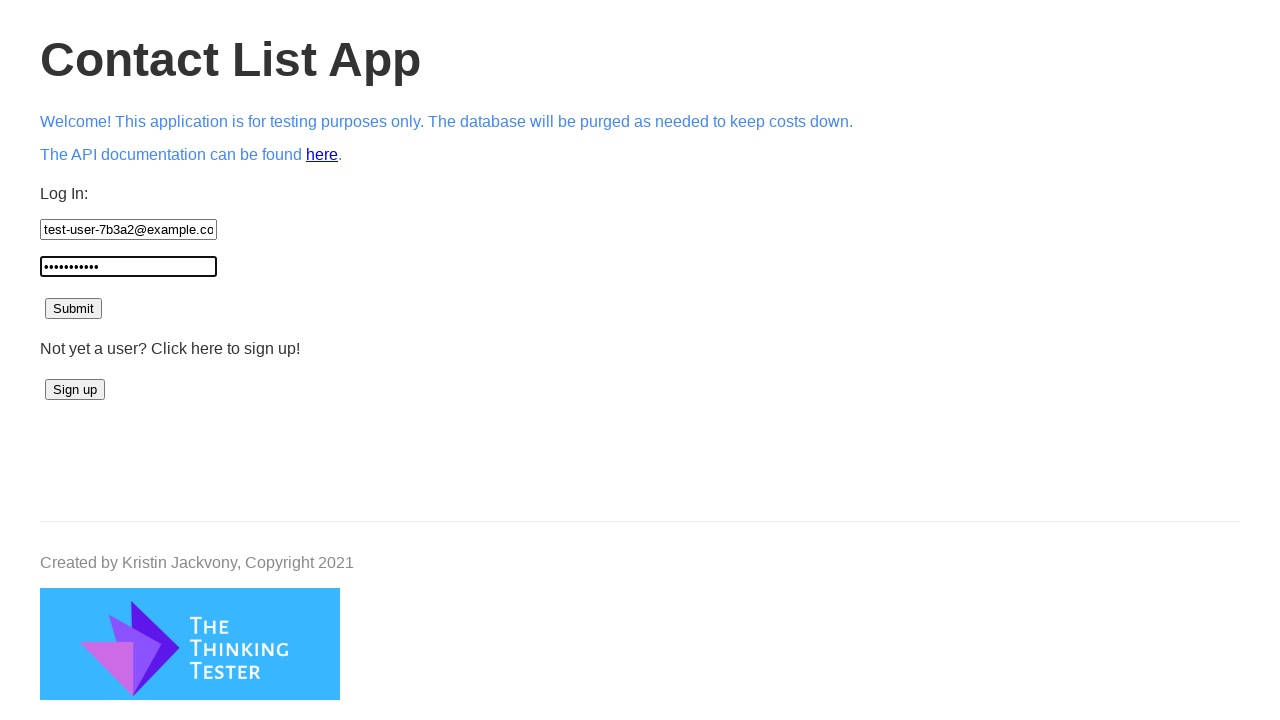

Clicked submit button to attempt login at (74, 309) on #submit
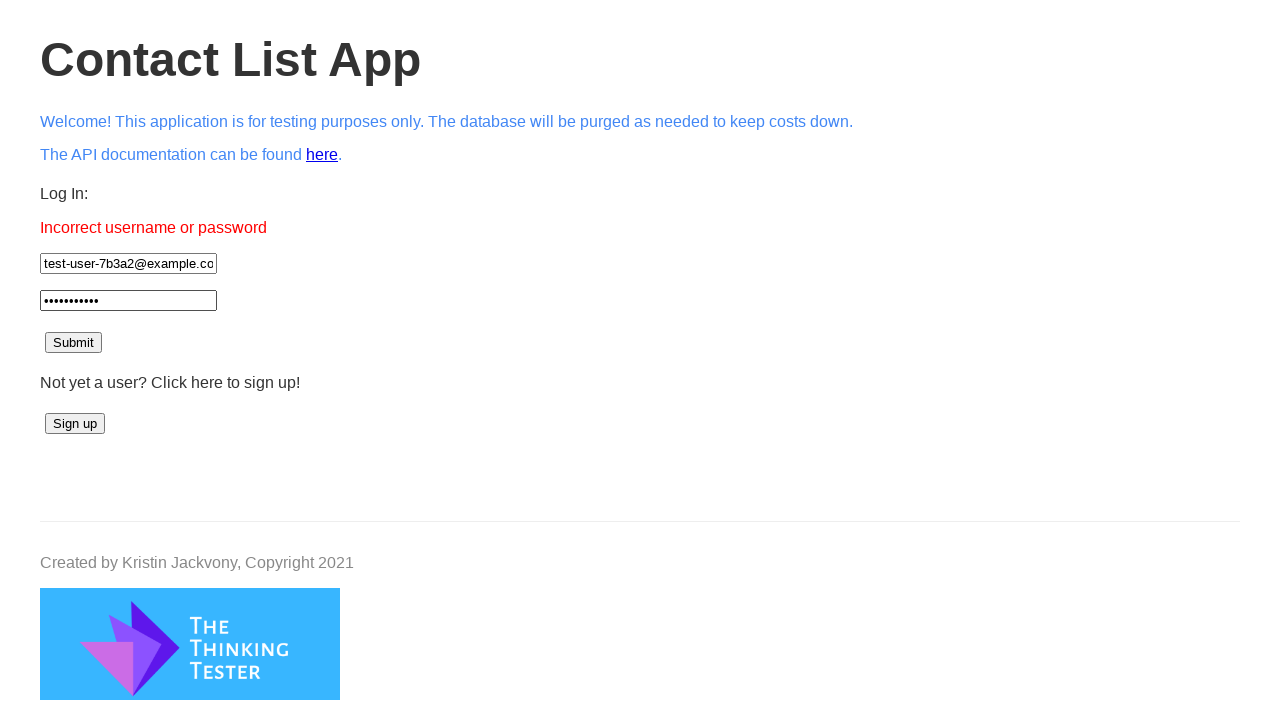

Error message appeared on page
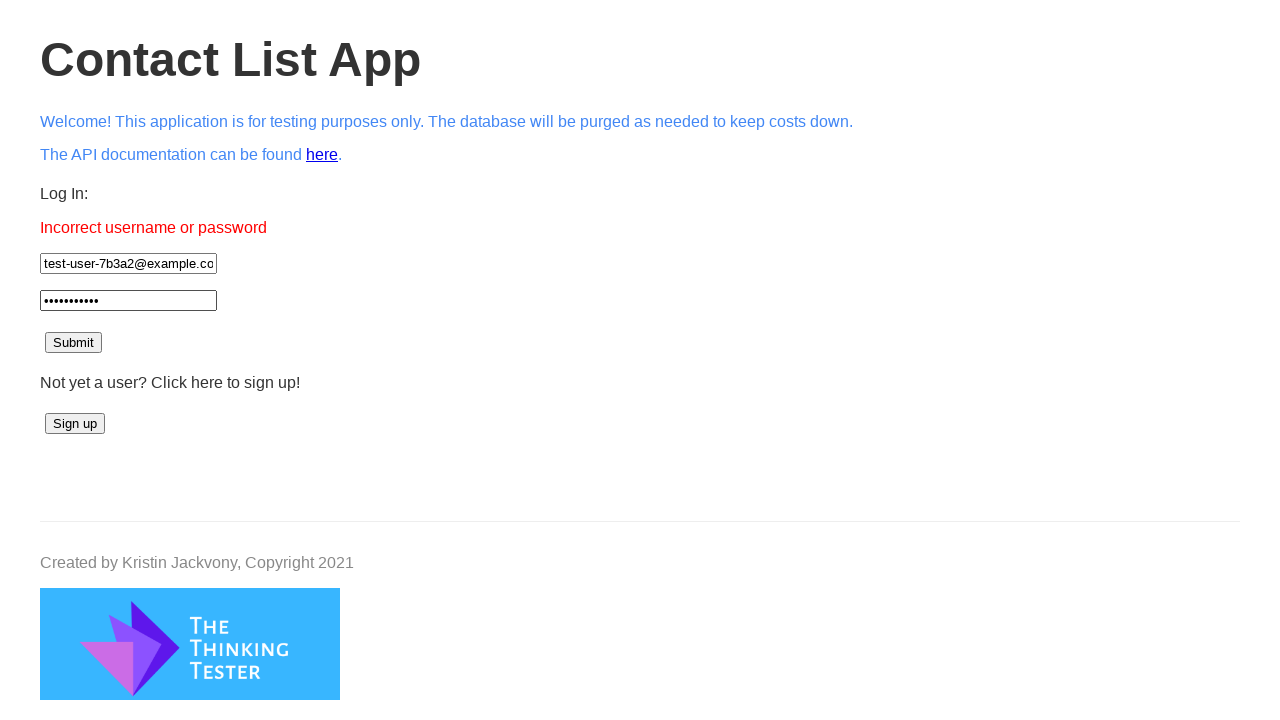

Retrieved error message text
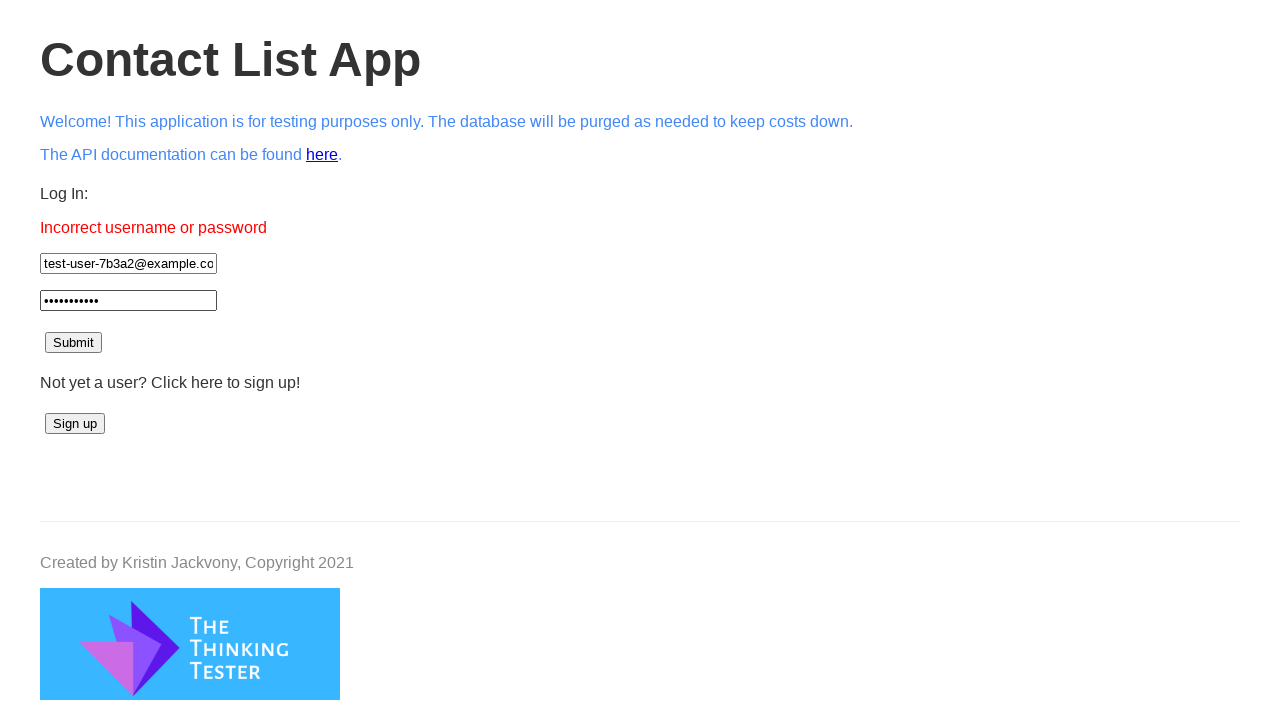

Verified error message displays 'Incorrect username or password'
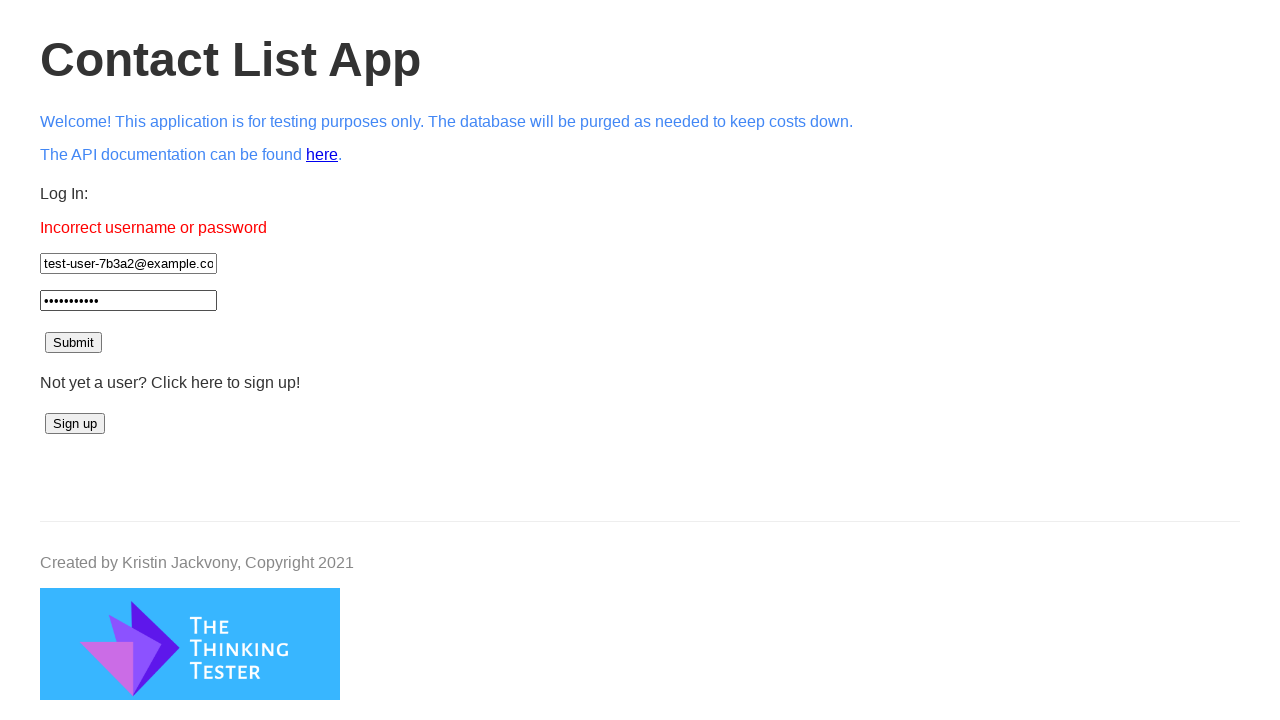

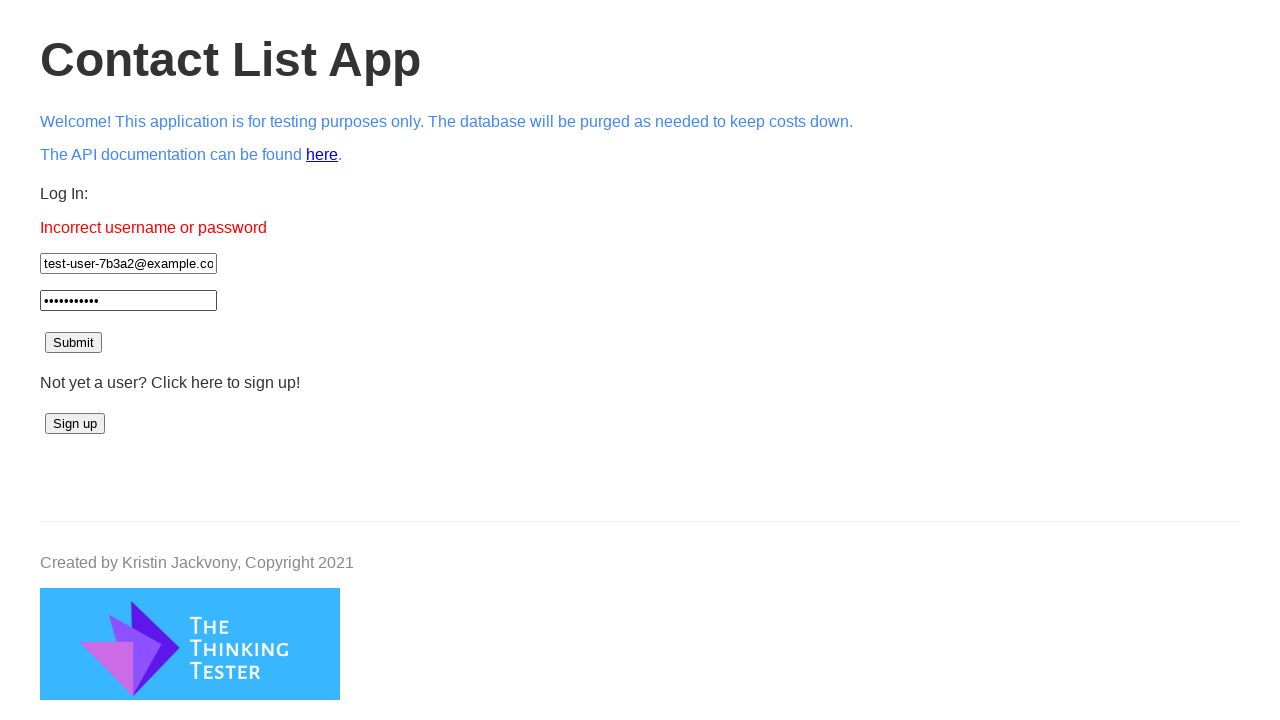